Tests a simple form by filling in first name, last name, city, and country fields using different selector strategies, then submitting the form.

Starting URL: http://suninjuly.github.io/simple_form_find_task.html

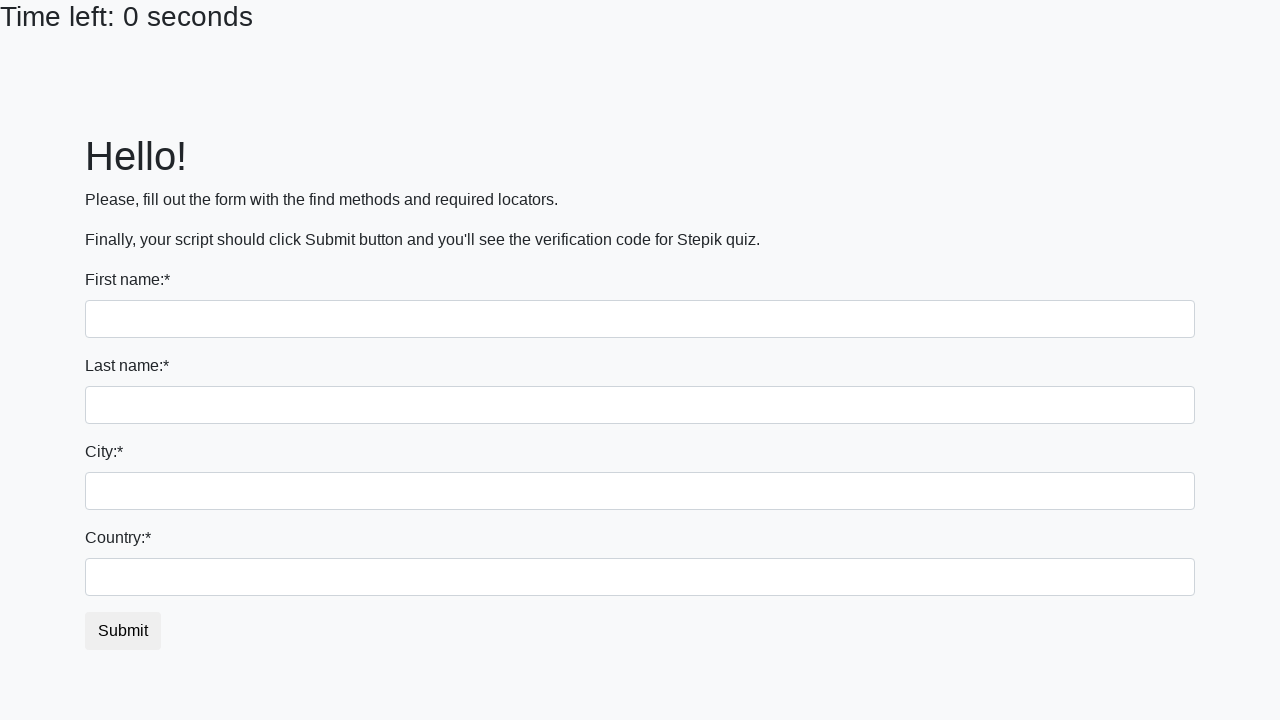

Filled first name field with 'Ivan' using input tag selector on input
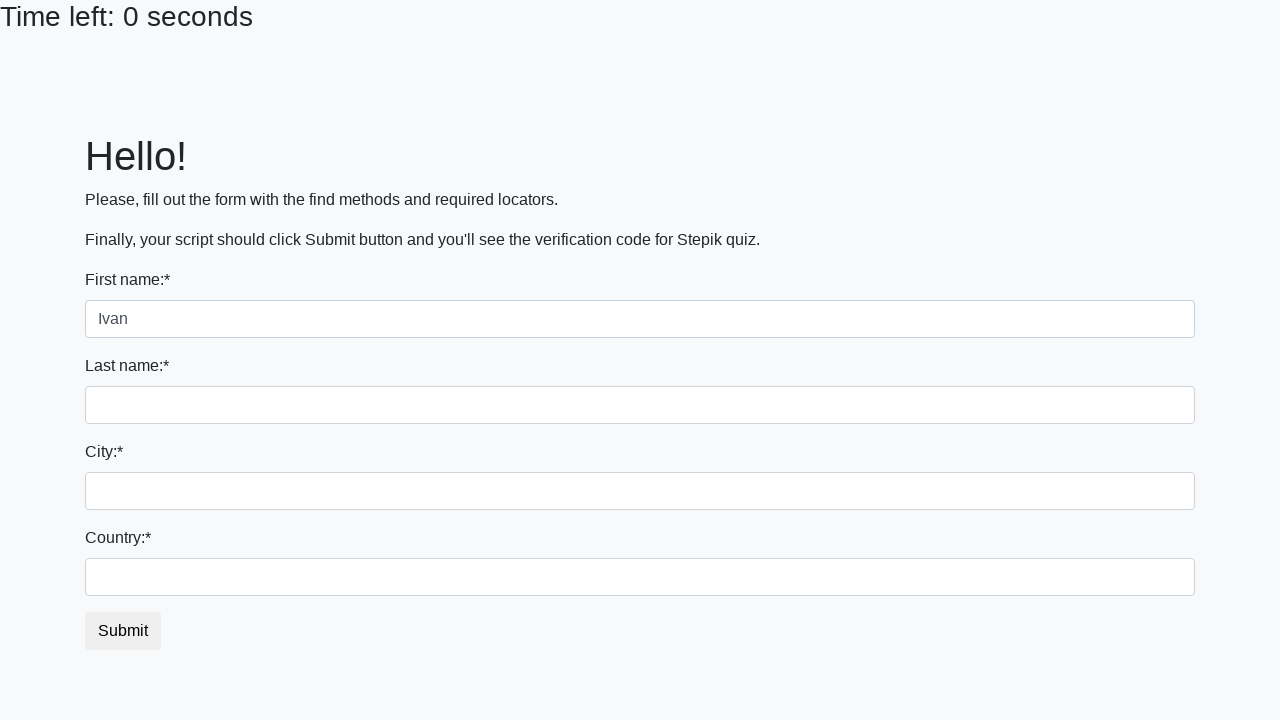

Filled last name field with 'Petrov' using name attribute selector on input[name='last_name']
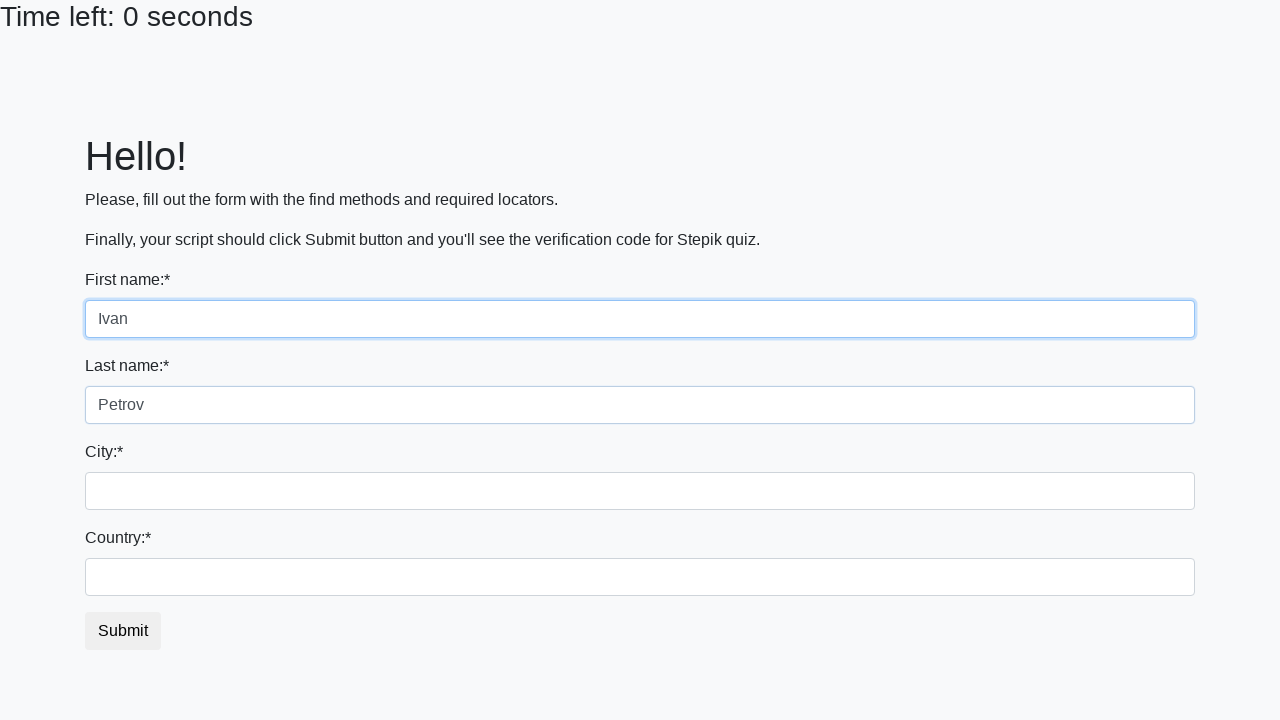

Filled city field with 'Smolensk' using class selector on .form-control.city
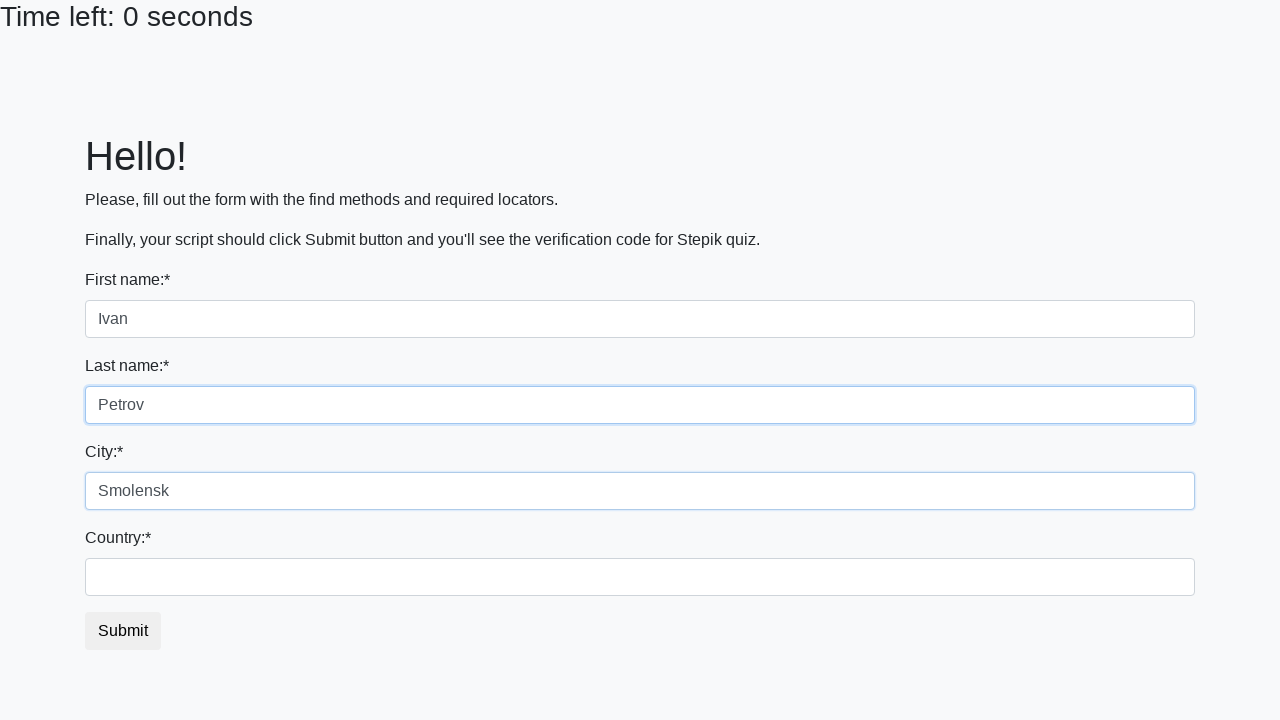

Filled country field with 'Russia' using id selector on #country
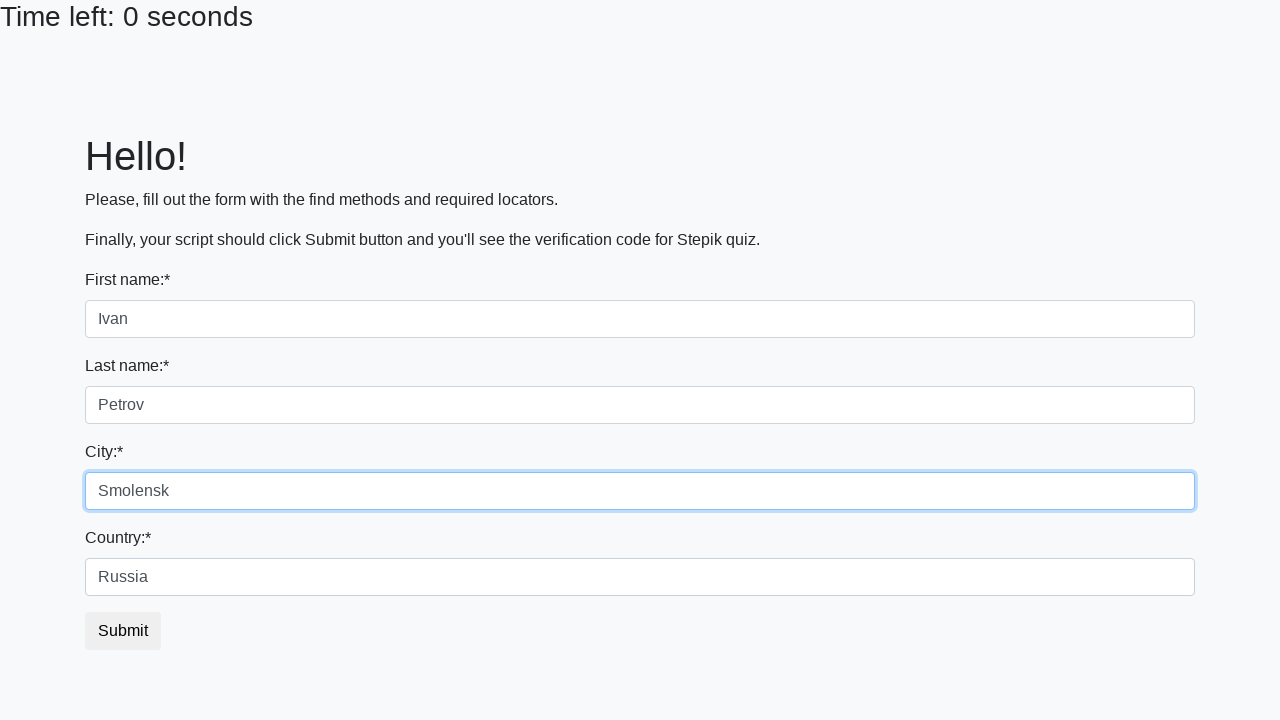

Clicked submit button to submit the form at (123, 631) on button.btn
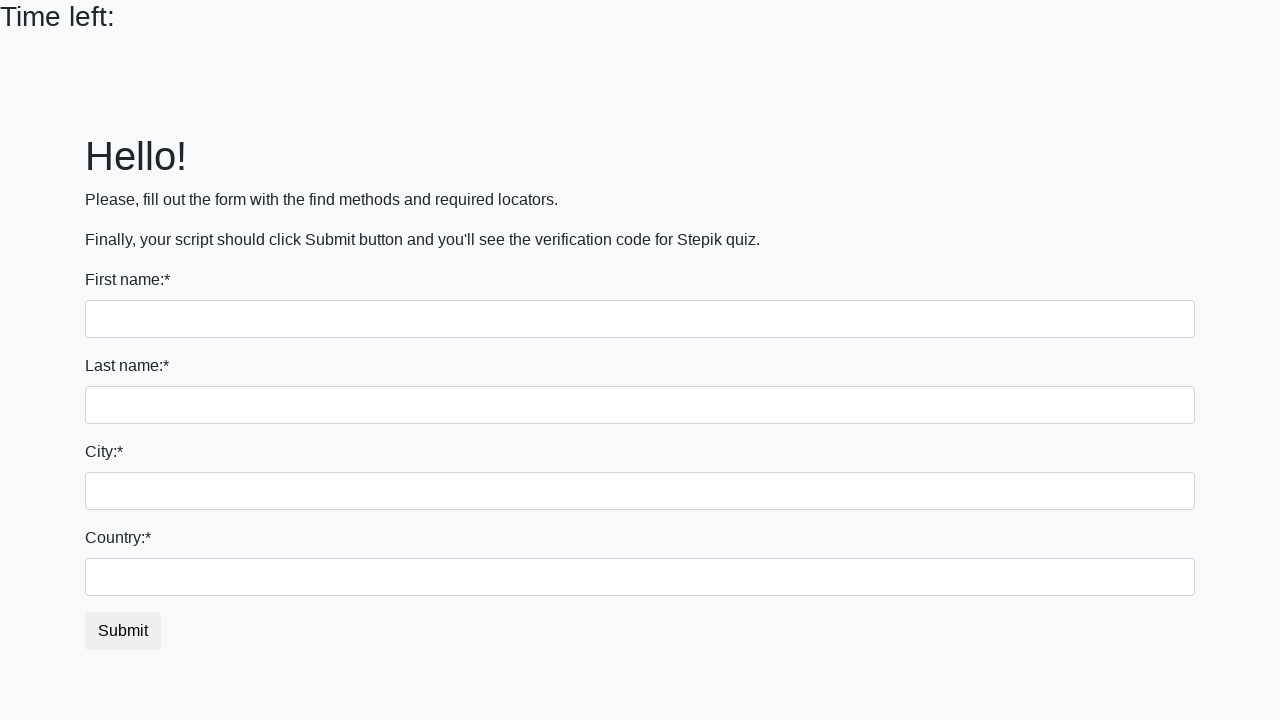

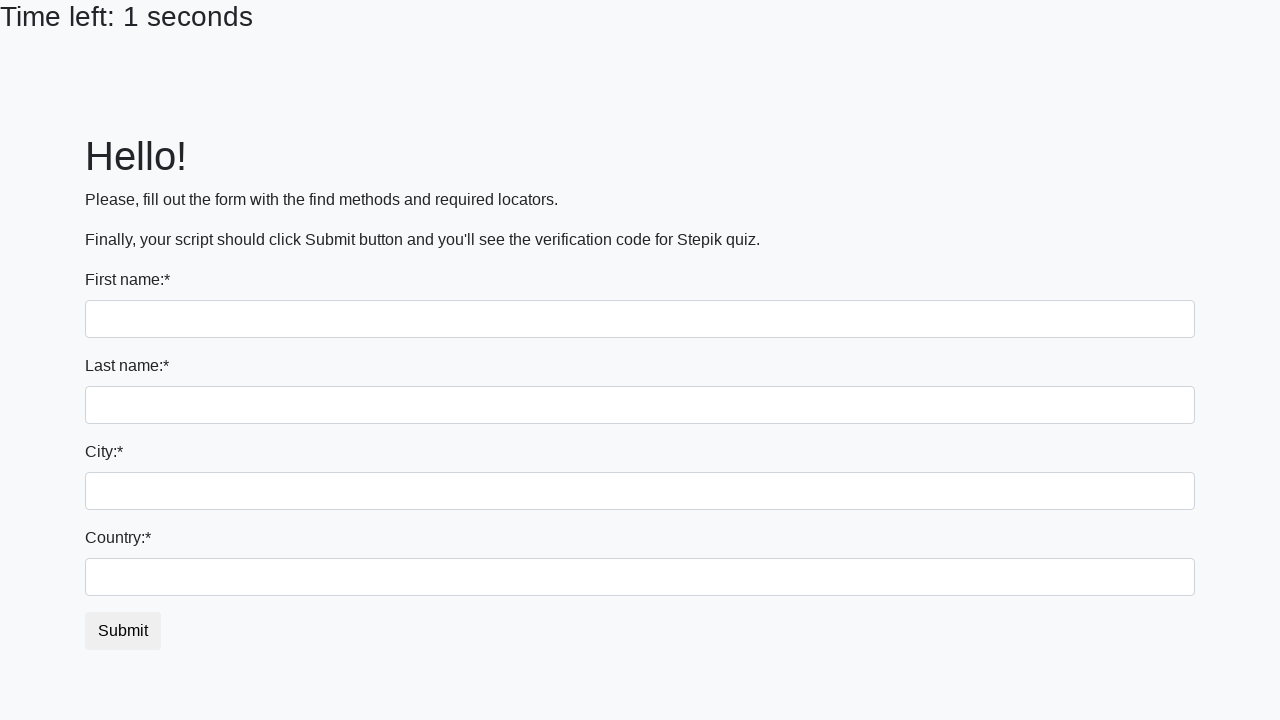